Tests table sorting functionality by clicking on the first column header and verifying that the fruit names become sorted alphabetically.

Starting URL: https://rahulshettyacademy.com/seleniumPractise/#/offers

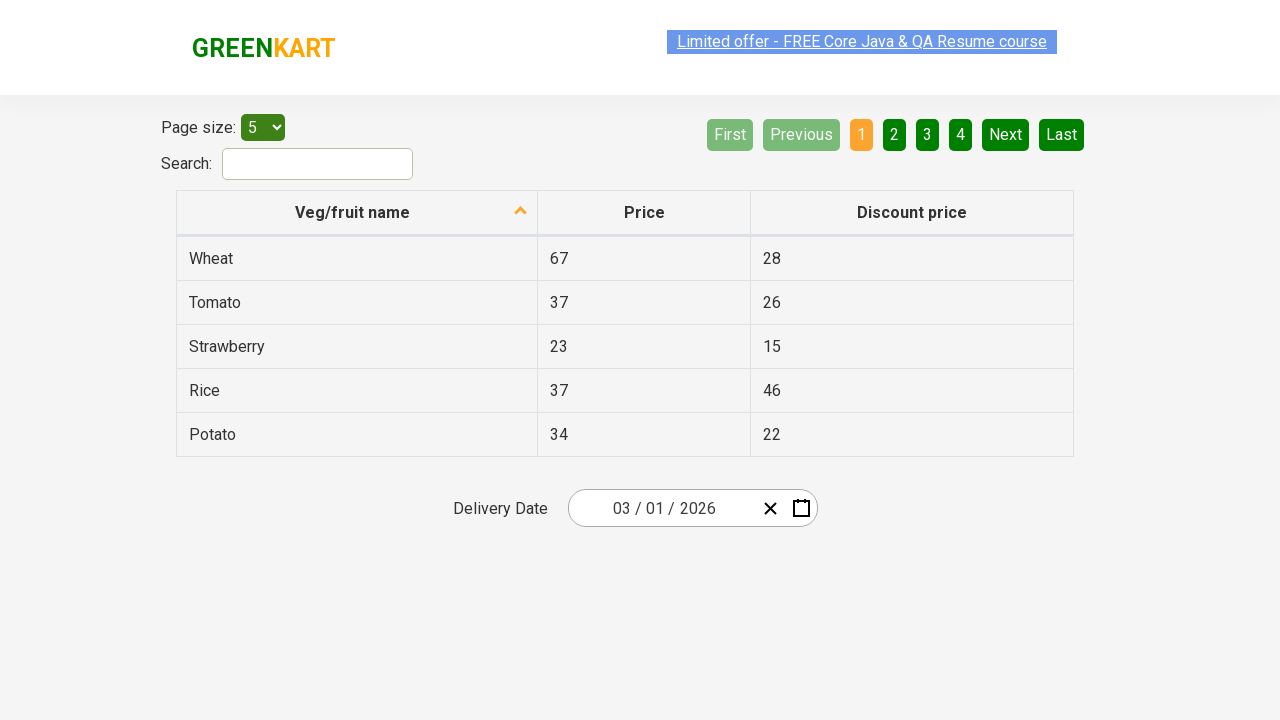

Navigated to Rahul Shetty Academy Selenium Practice - Offers page
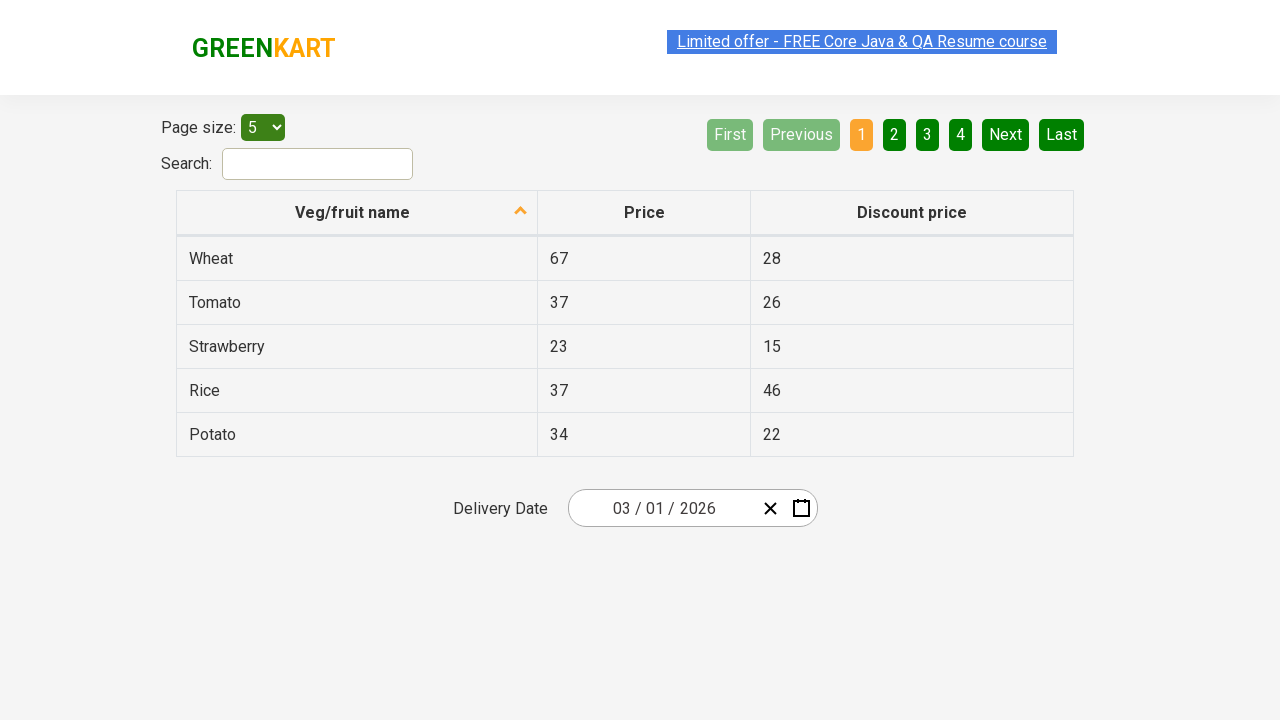

Clicked on the first column header to trigger table sorting at (357, 213) on xpath=//tr/th[1]
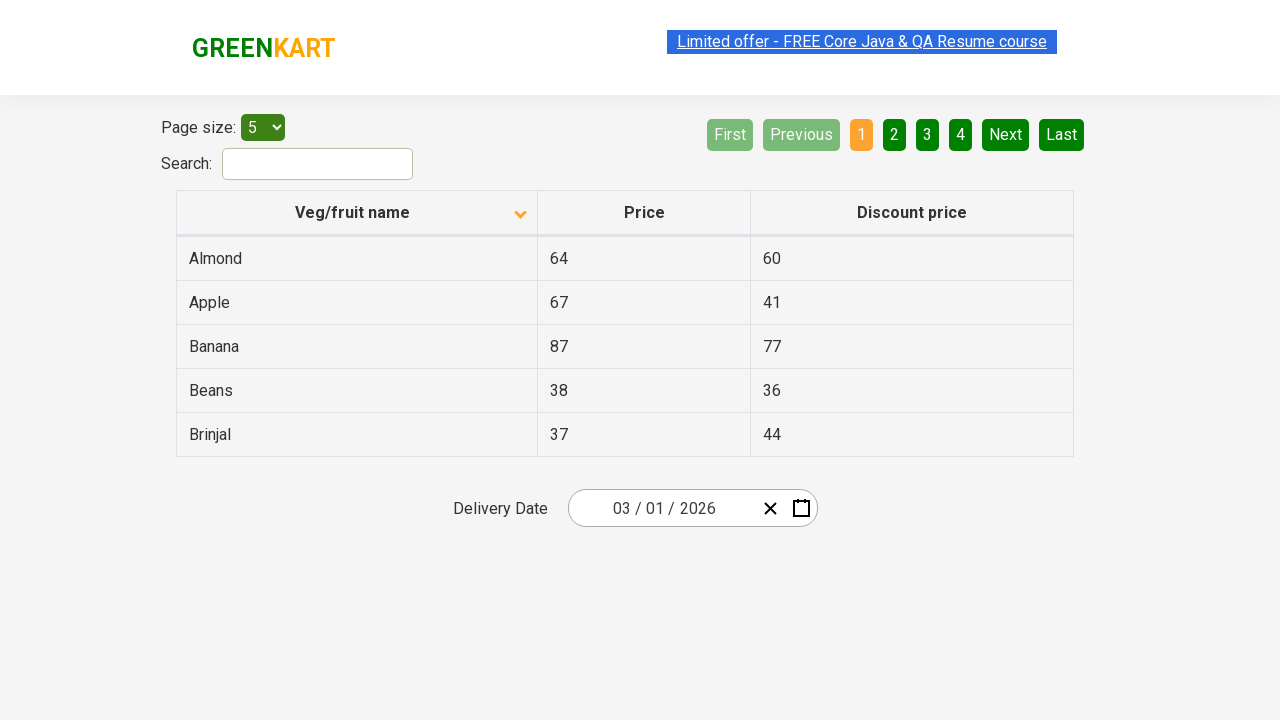

Table data loaded and is visible
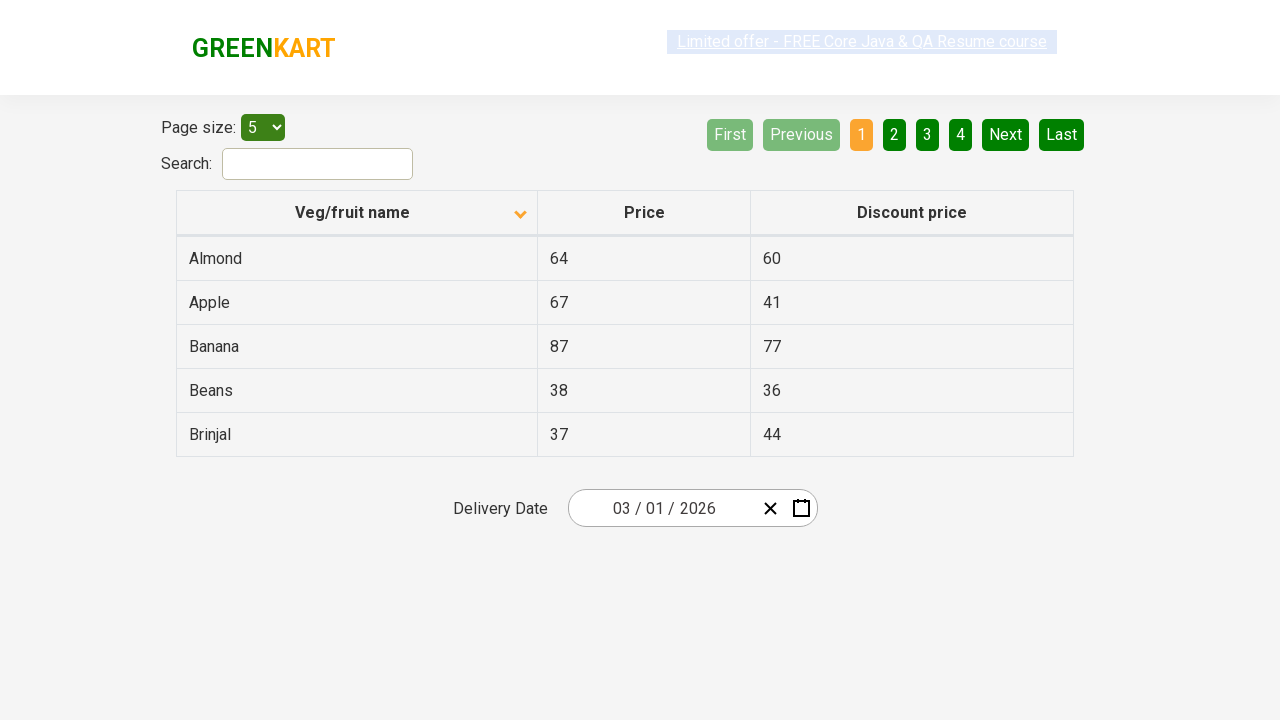

Retrieved all fruit name elements from the first column
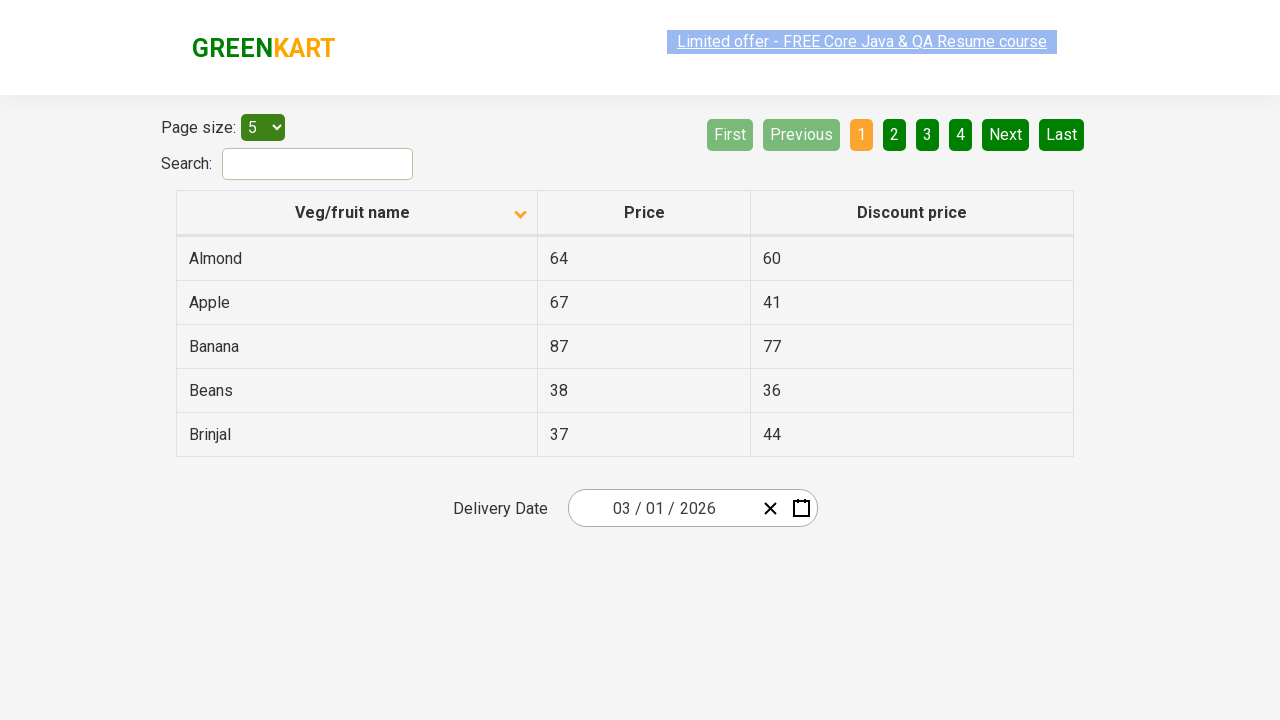

Extracted fruit names from elements: ['Almond', 'Apple', 'Banana', 'Beans', 'Brinjal']
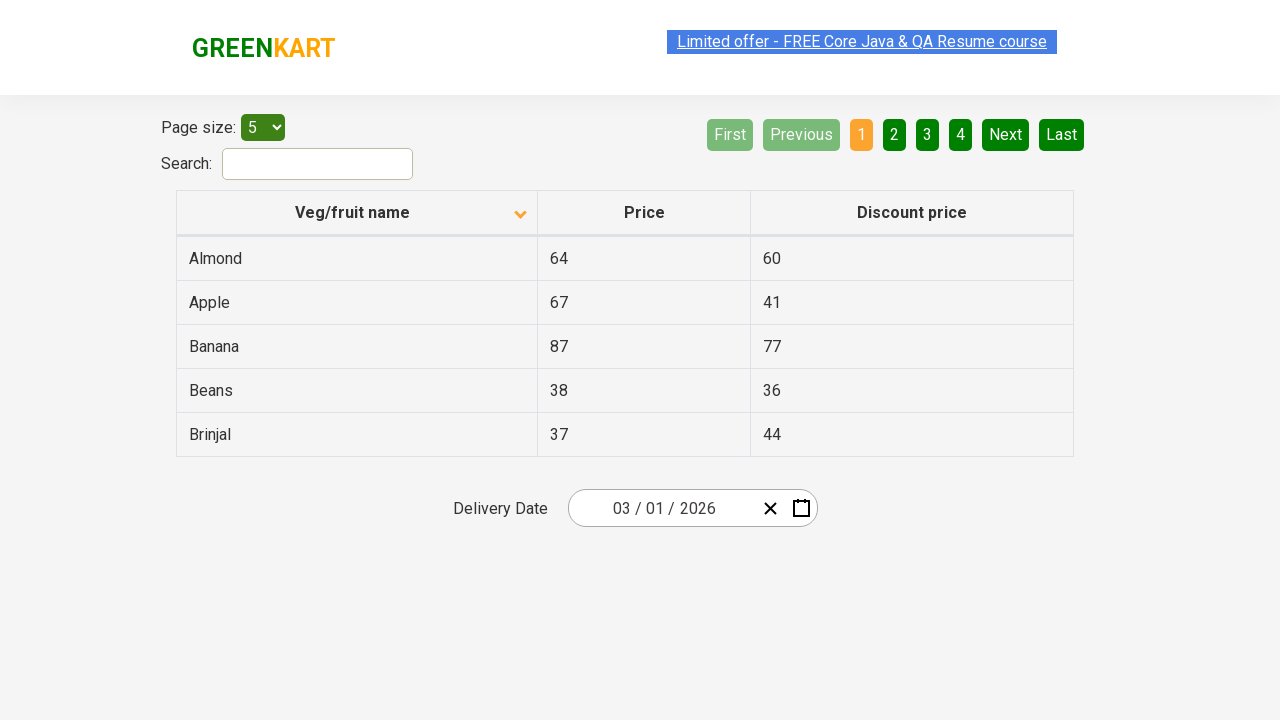

Verified that fruit names are sorted alphabetically
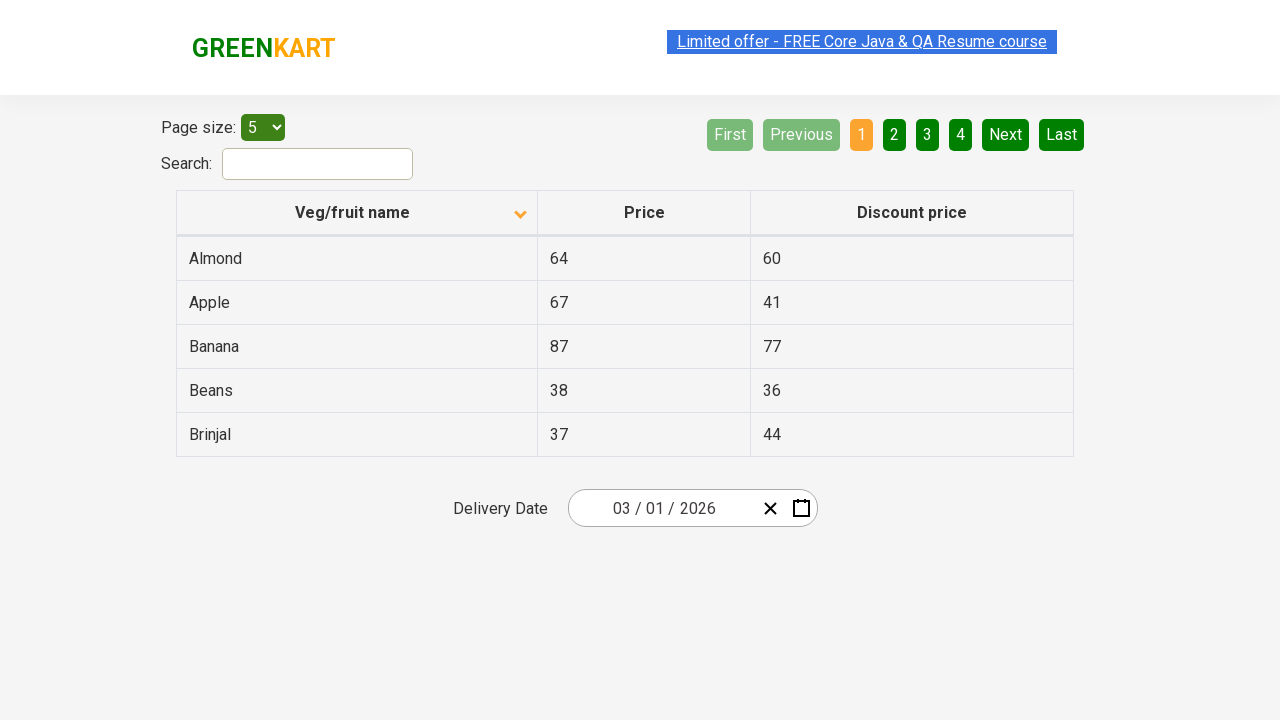

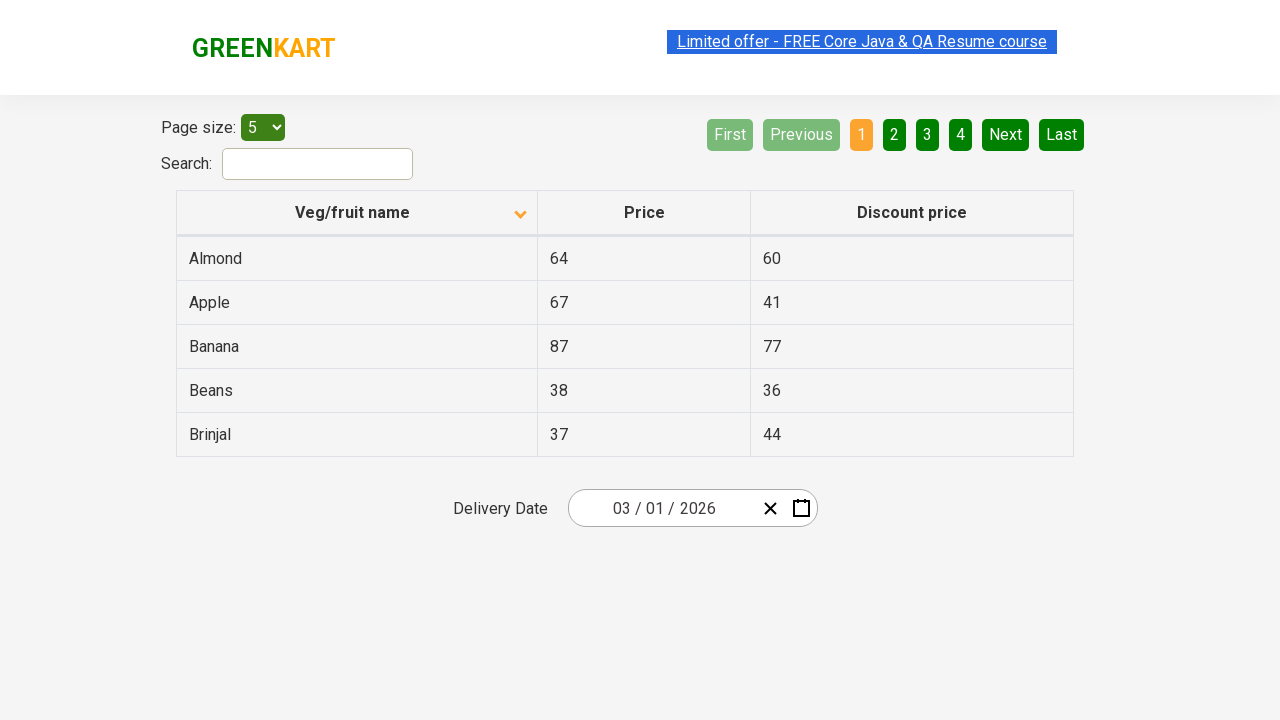